Clicks on the Male gender radio button and verifies it becomes selected

Starting URL: http://demo.automationtesting.in/Register.html

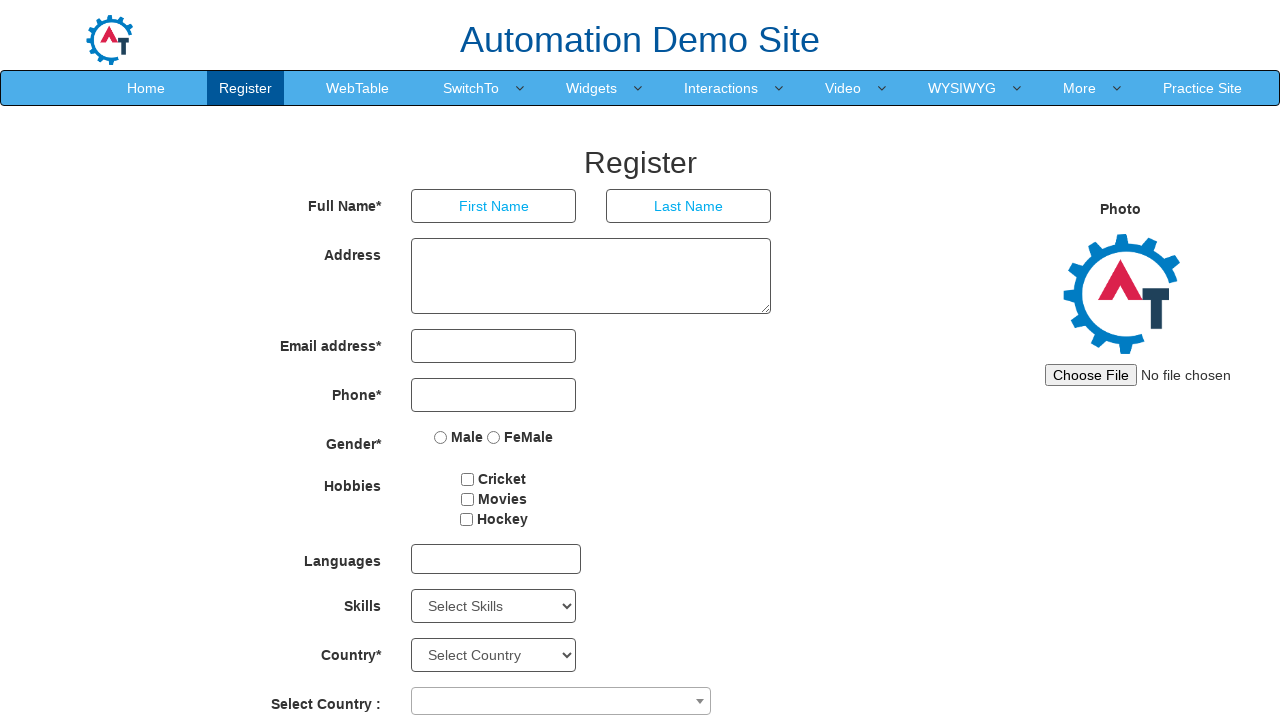

Clicked on Male gender radio button at (441, 437) on xpath=//input[@value='Male']
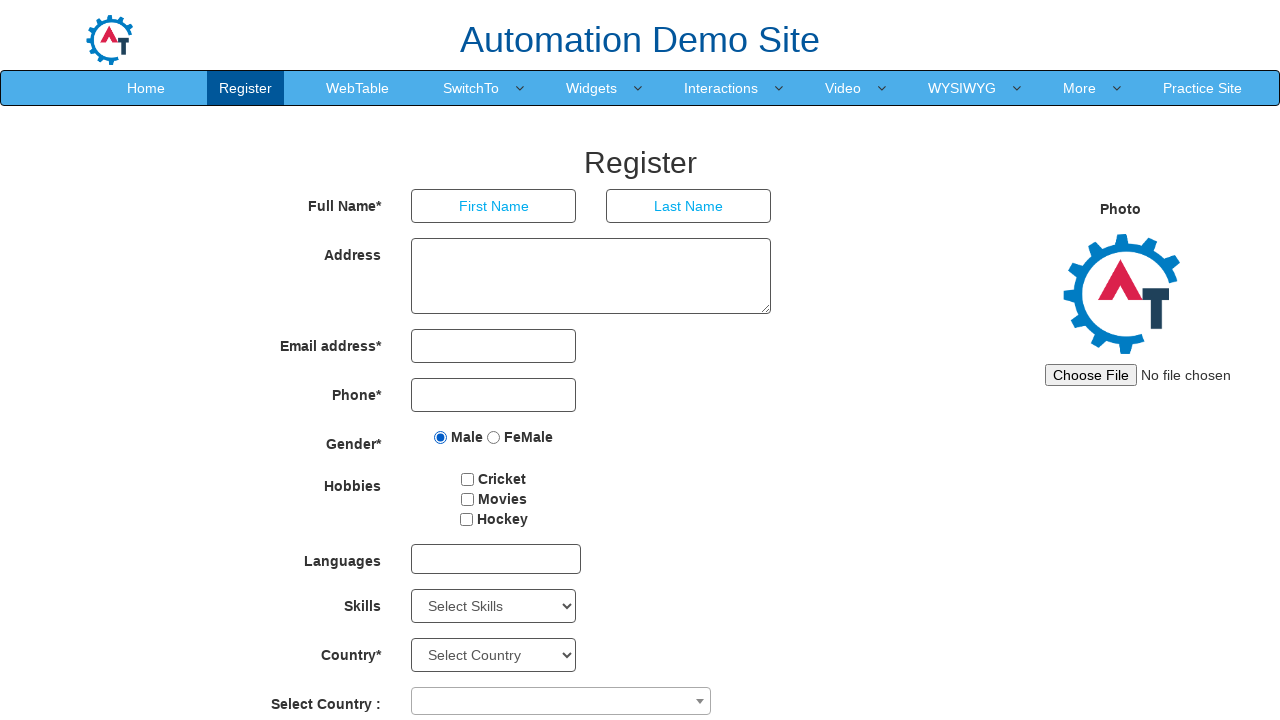

Retrieved Male radio button checked state
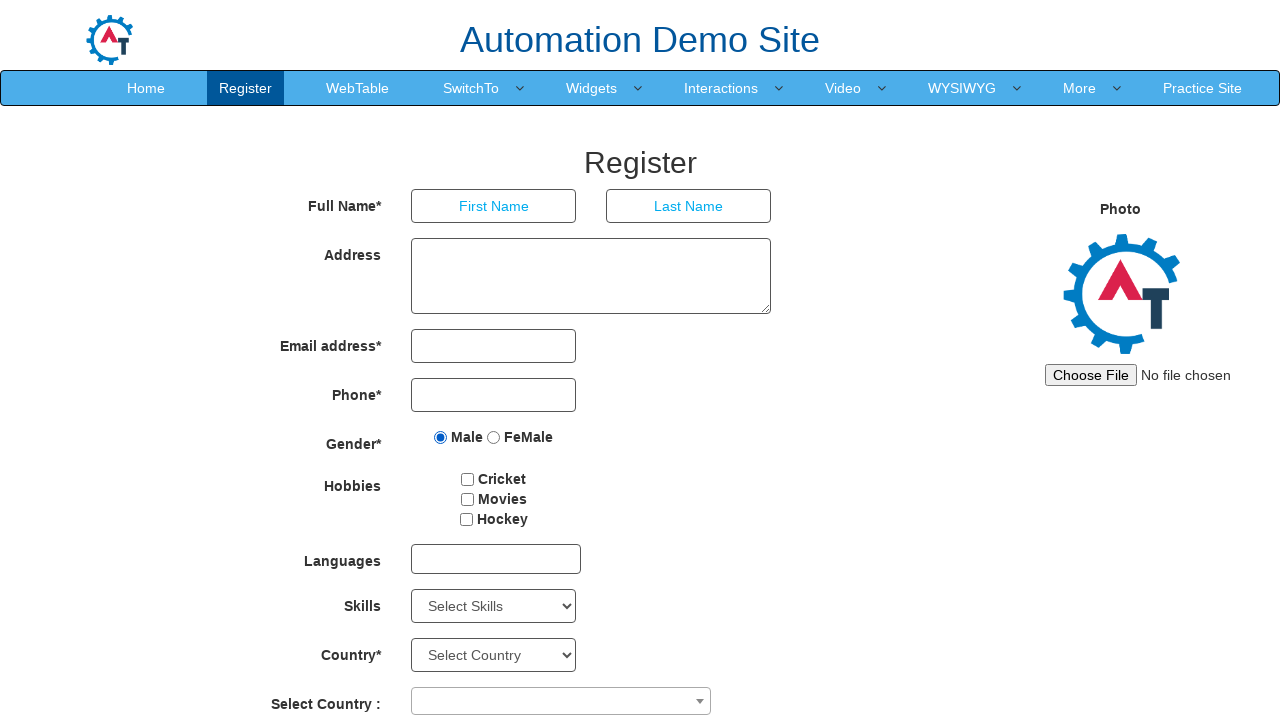

Verified Male radio button is selected
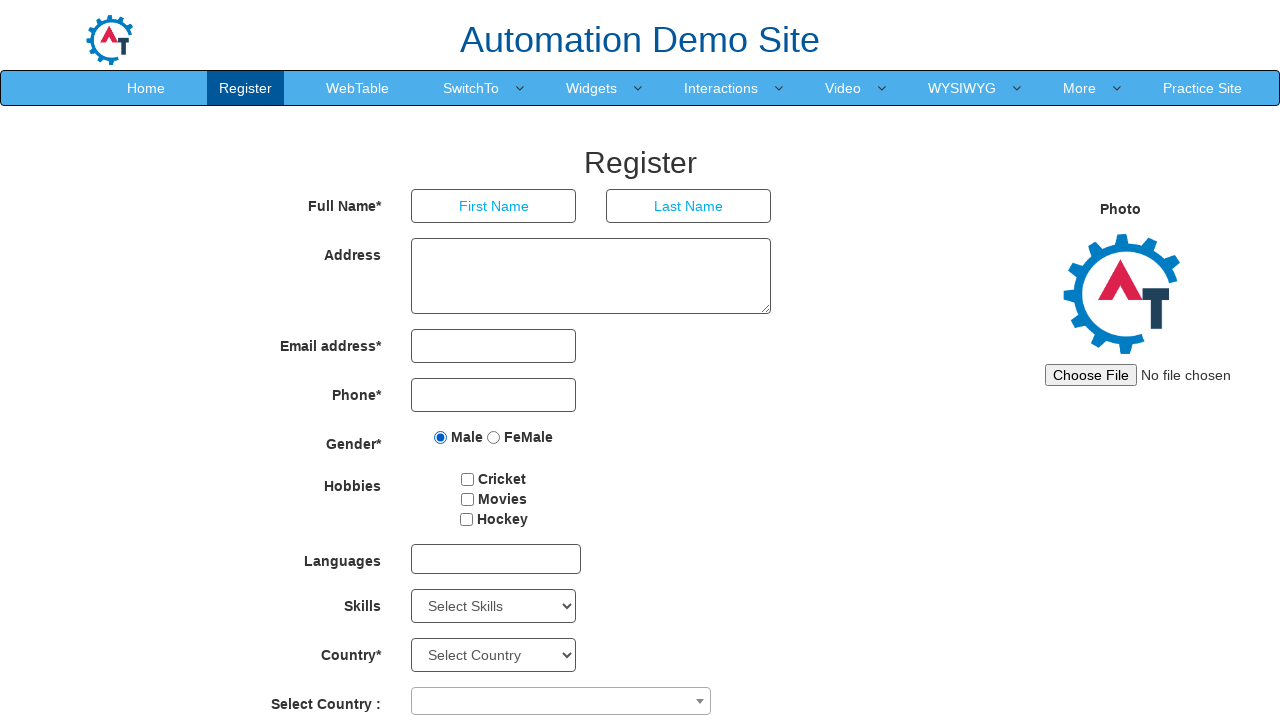

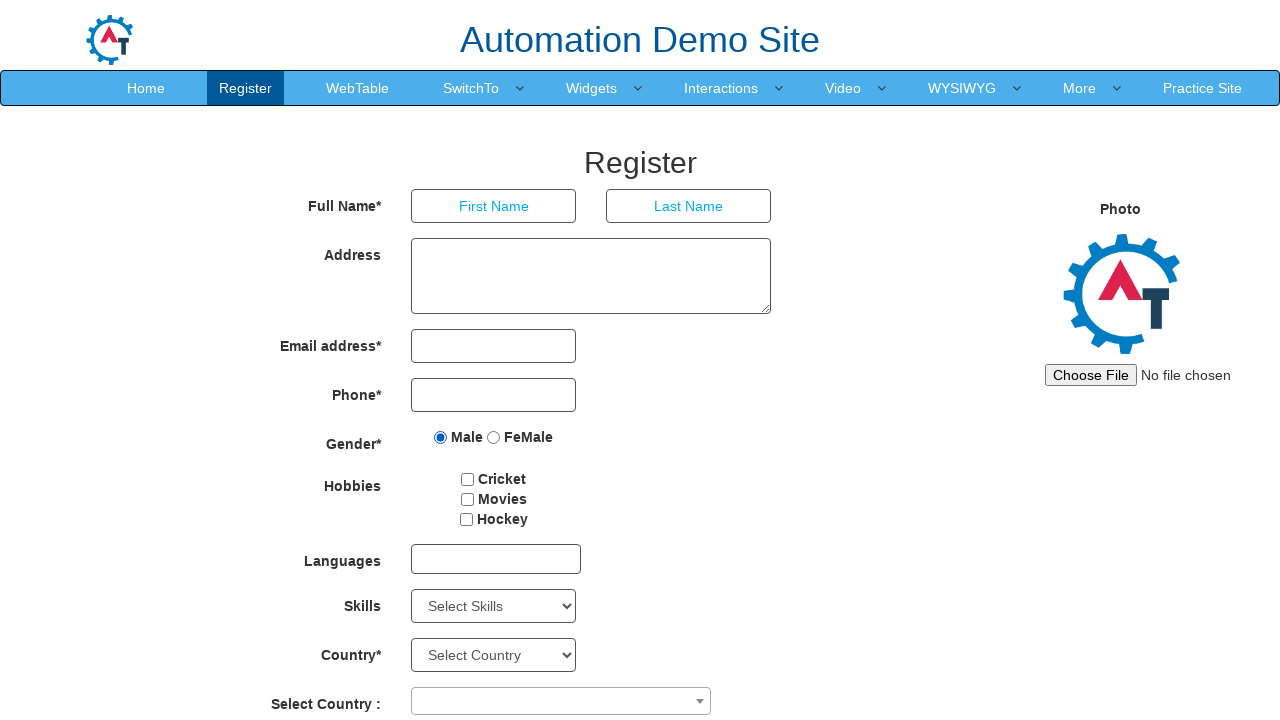